Tests that loading images page properly loads all four images (compass, calendar, award, landscape) by verifying their src attributes contain the expected image names.

Starting URL: https://bonigarcia.dev/selenium-webdriver-java/loading-images.html

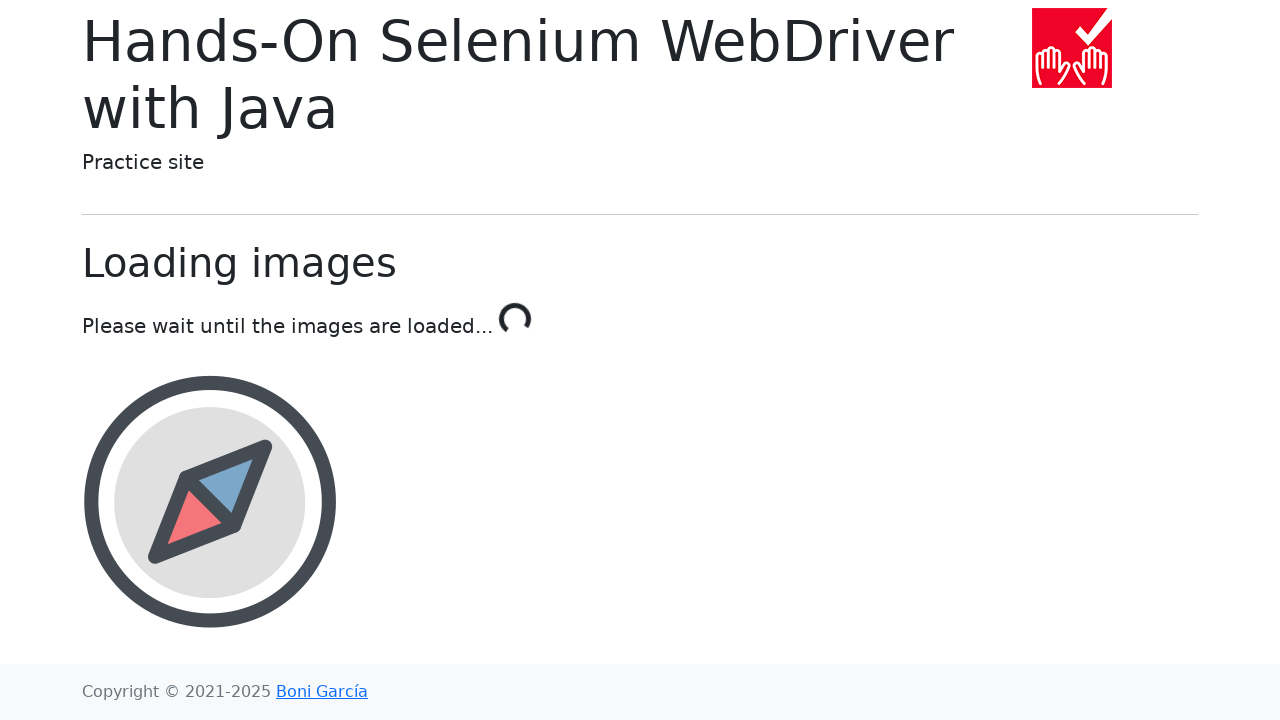

Waited for compass image to load
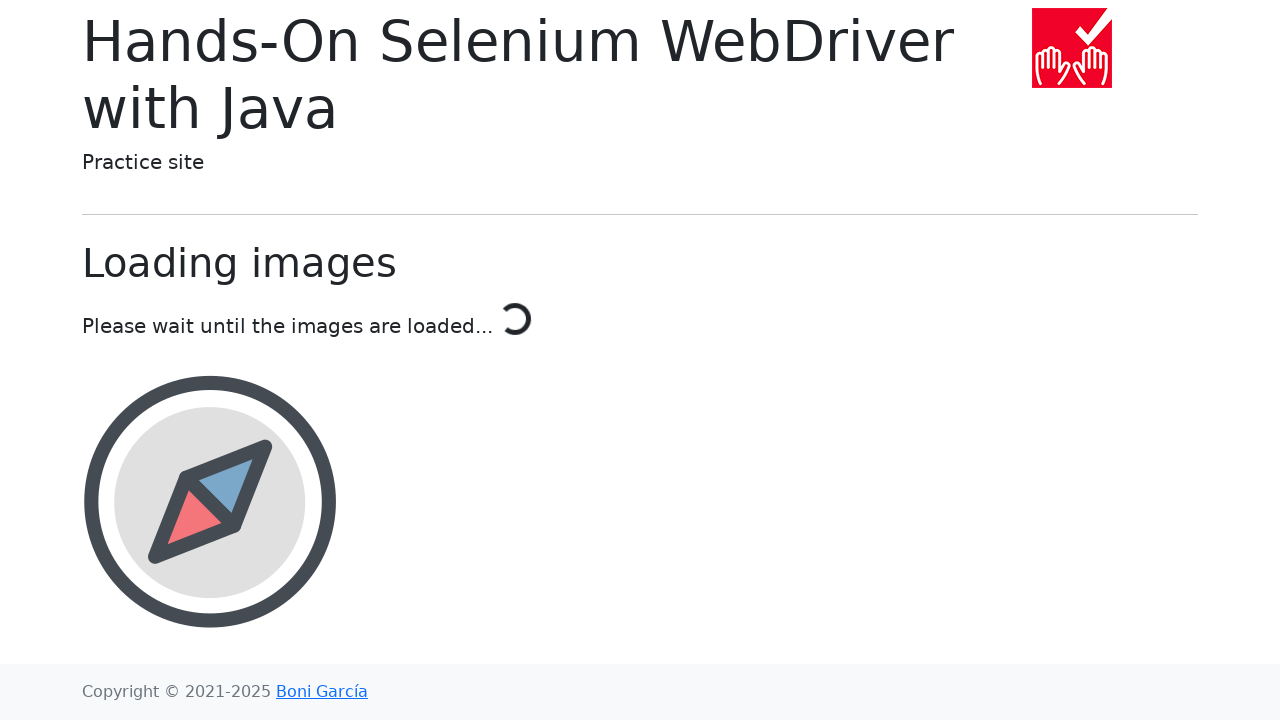

Waited for calendar image to load
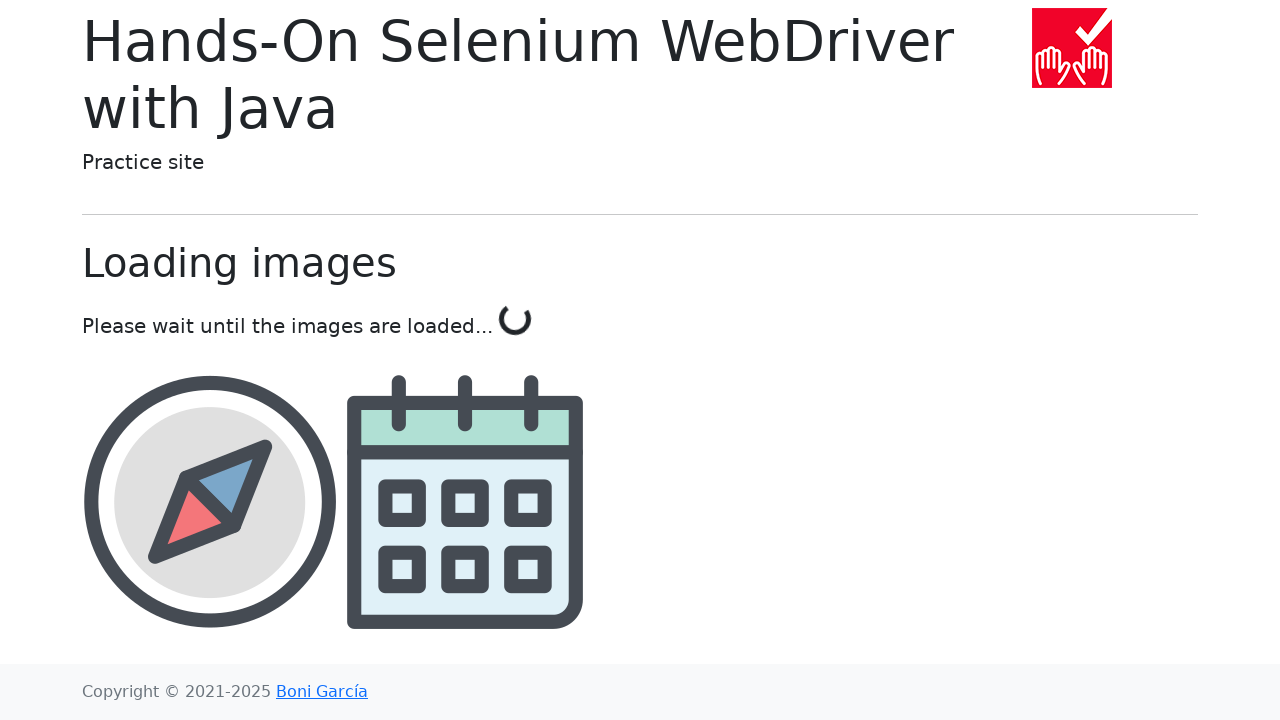

Waited for award image to load
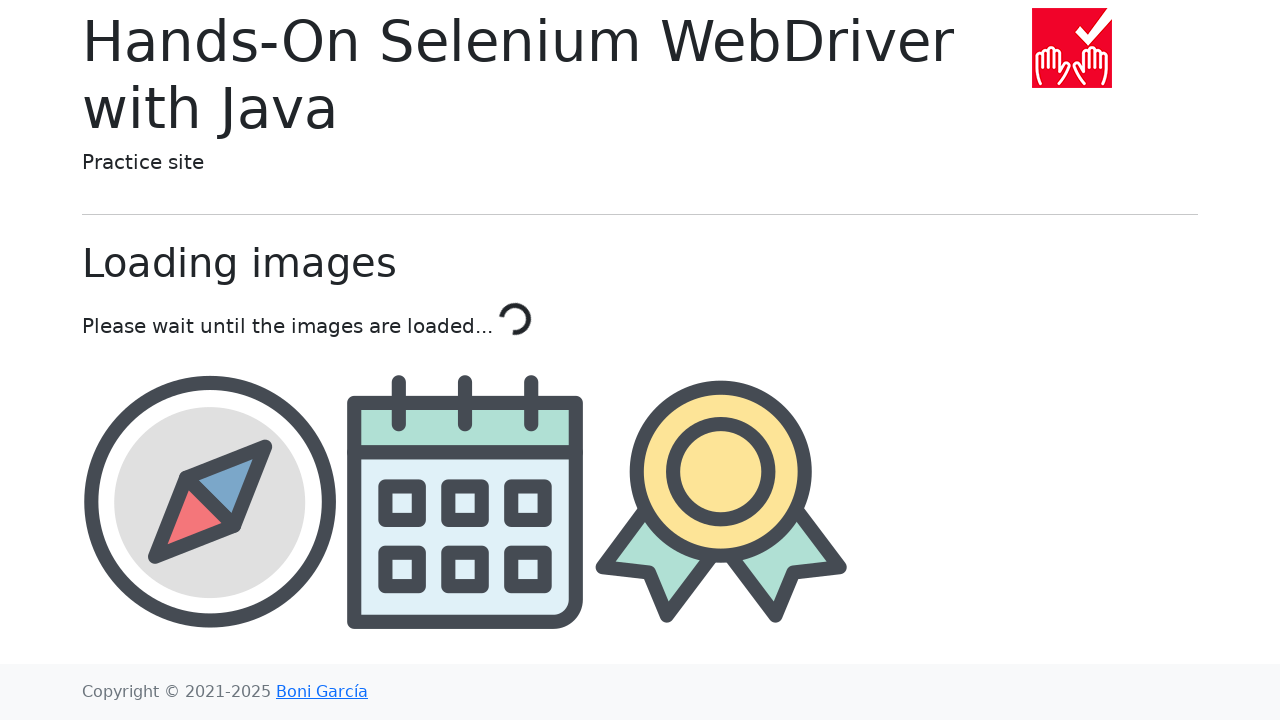

Waited for landscape image to load
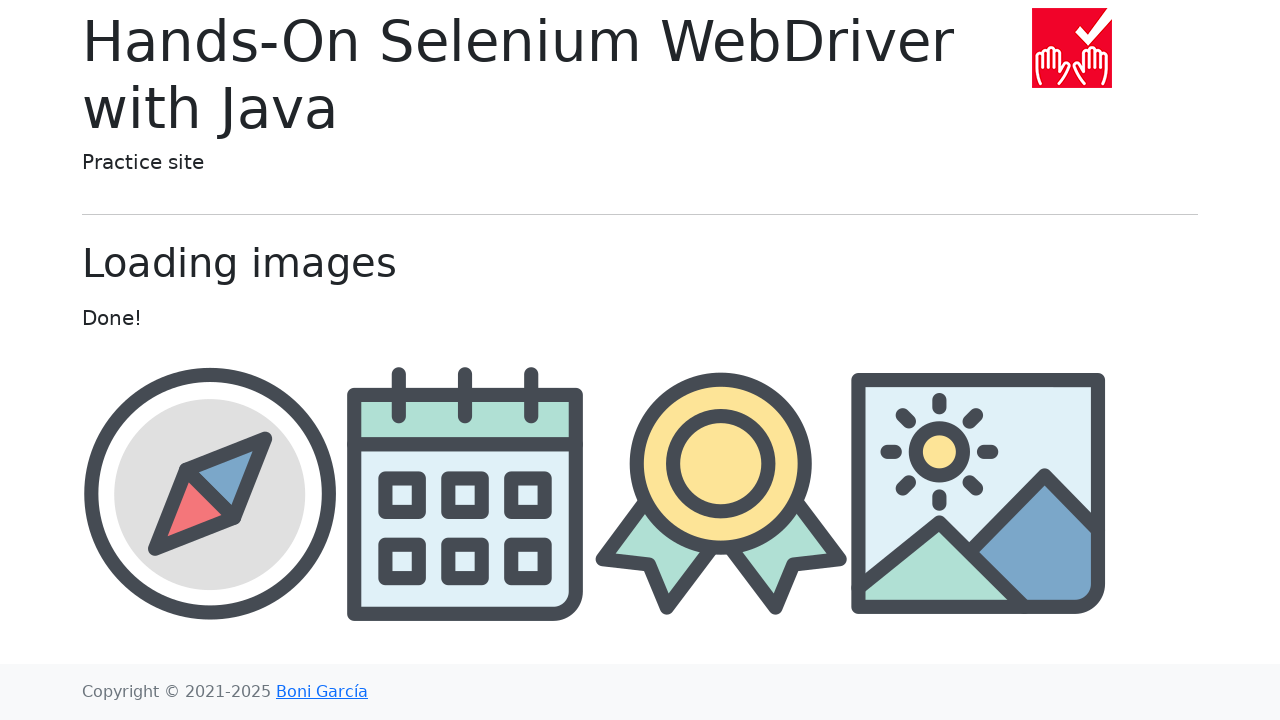

Located compass image element
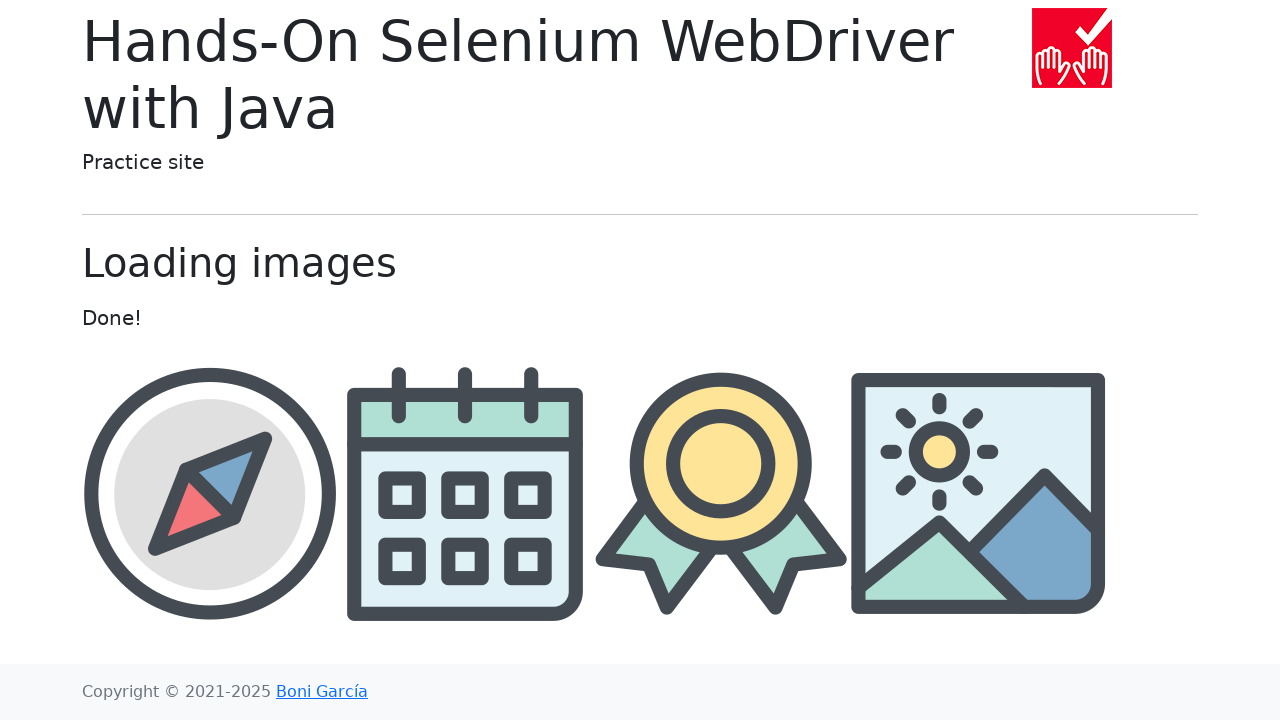

Verified compass image src contains 'compass'
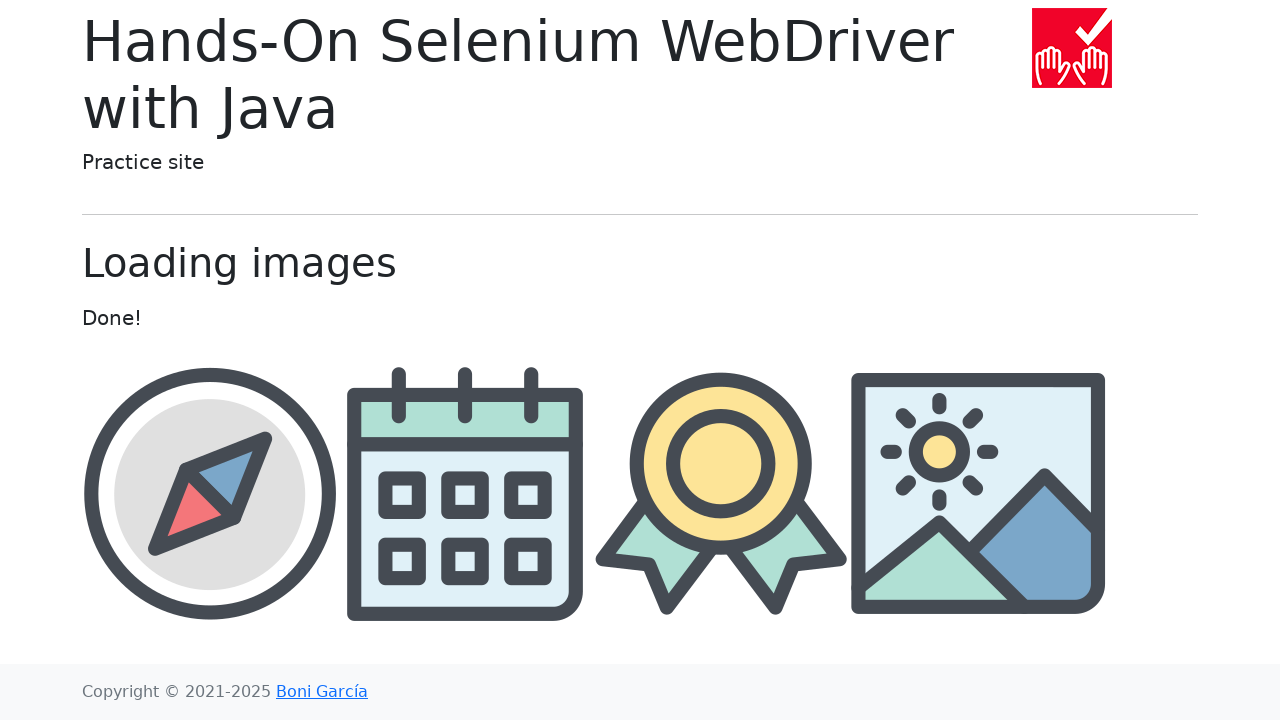

Located calendar image element
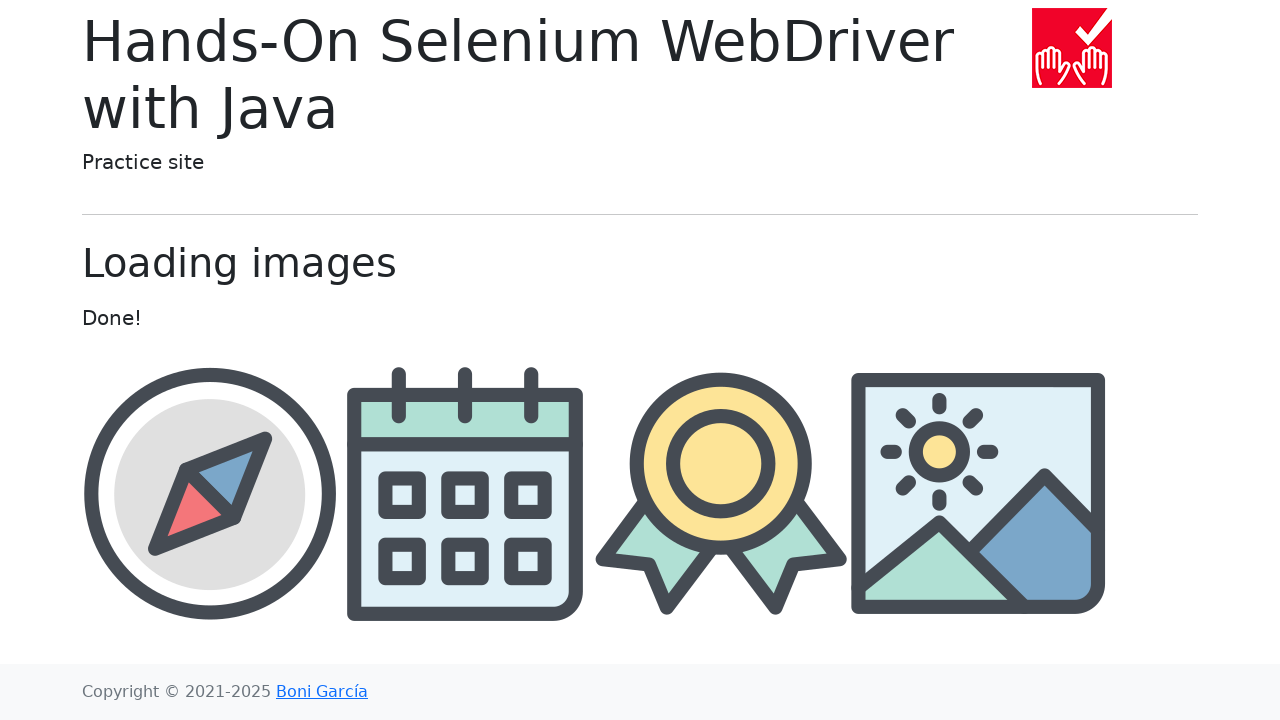

Verified calendar image src contains 'calendar'
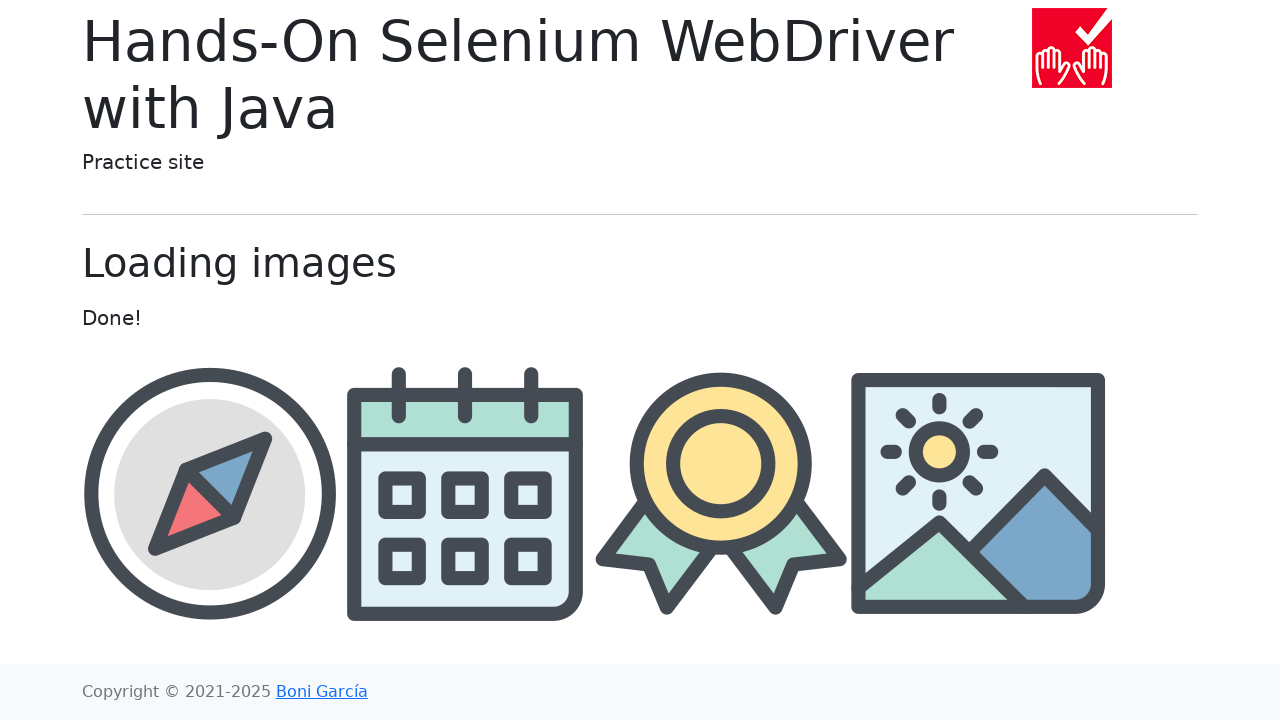

Located award image element
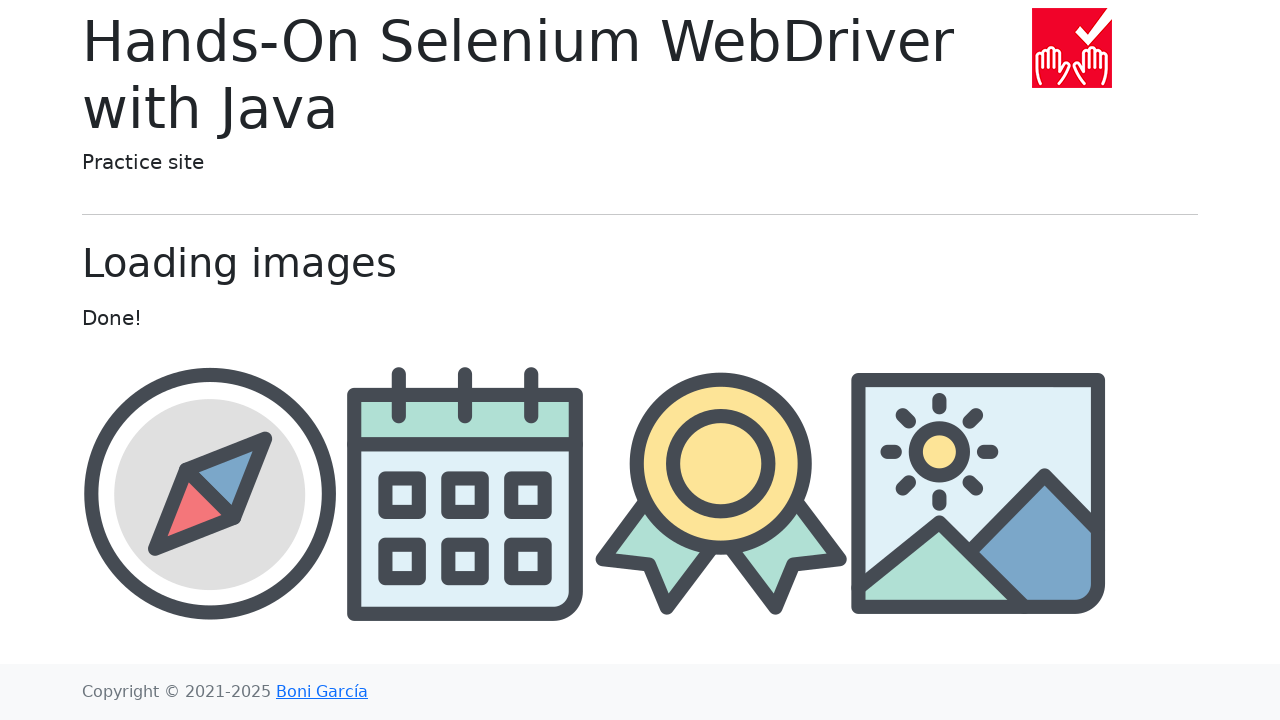

Verified award image src contains 'award'
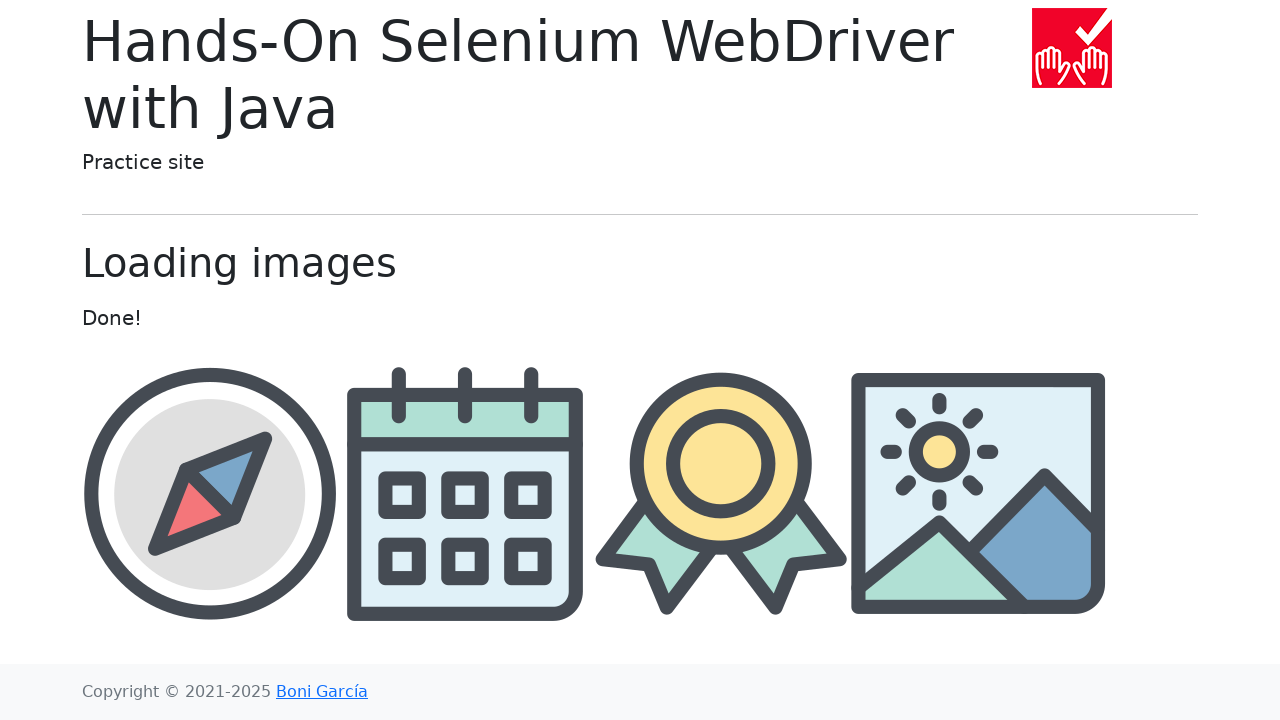

Located landscape image element
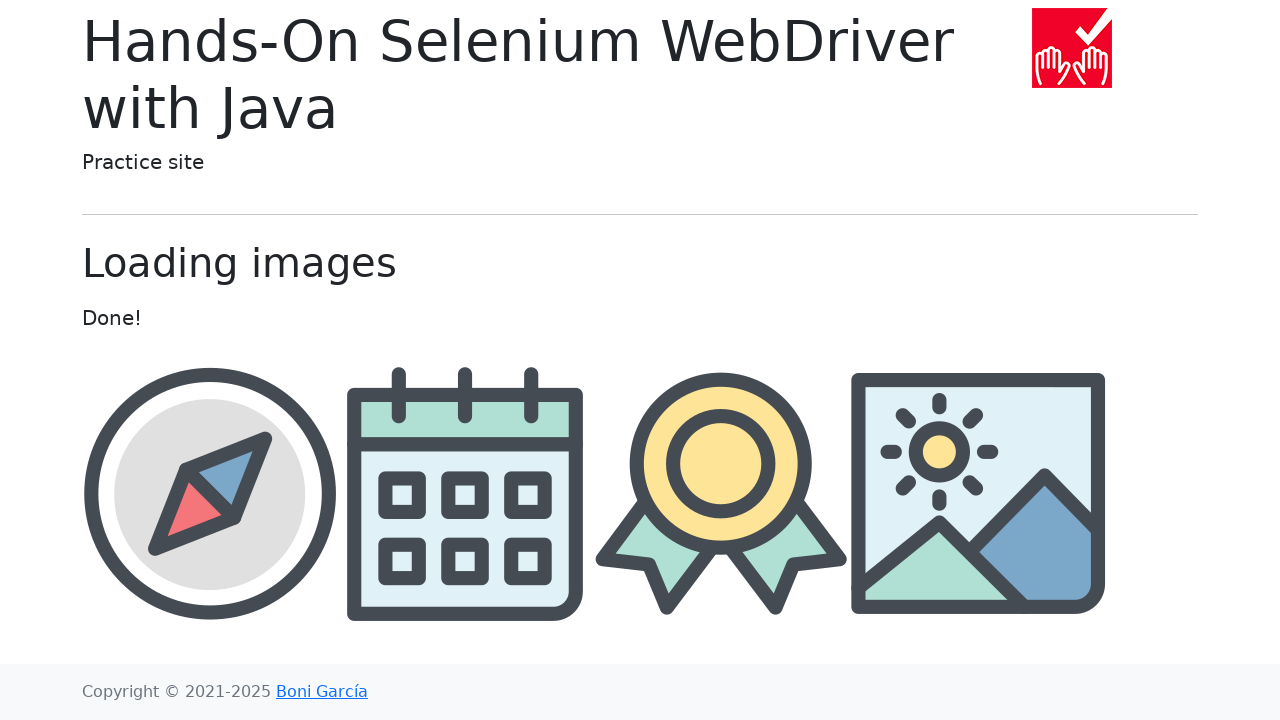

Verified landscape image src contains 'landscape'
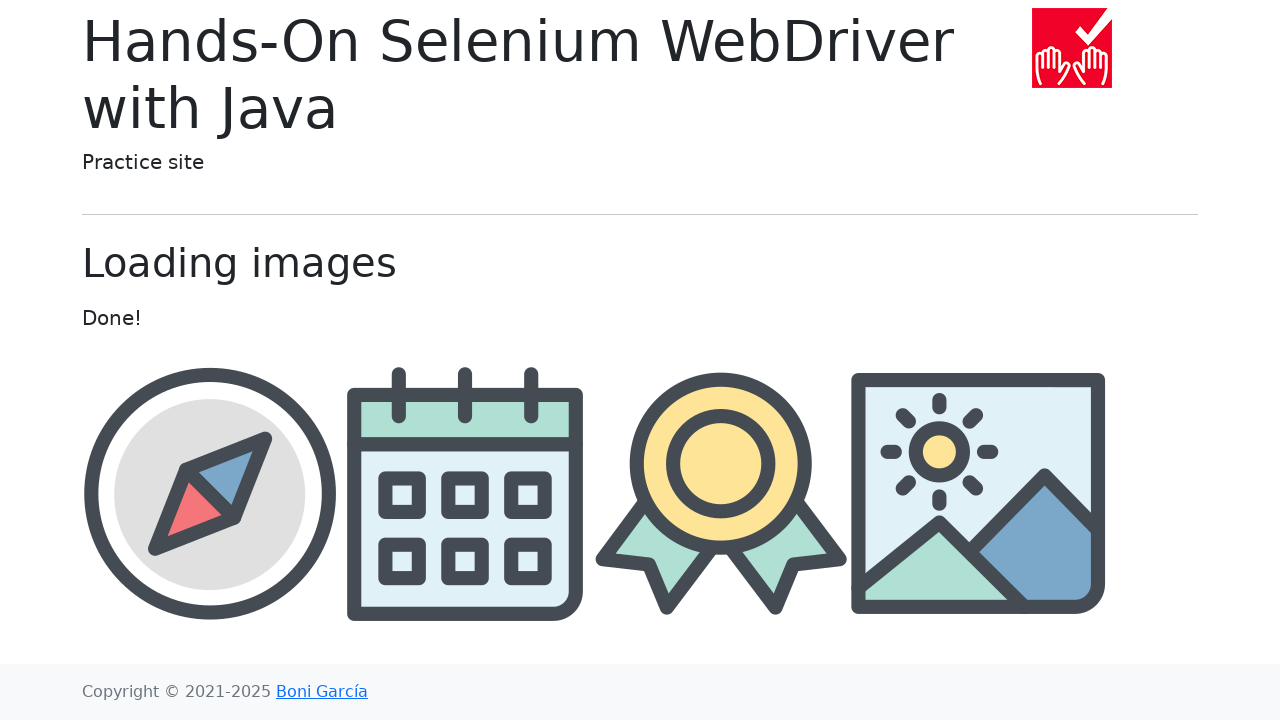

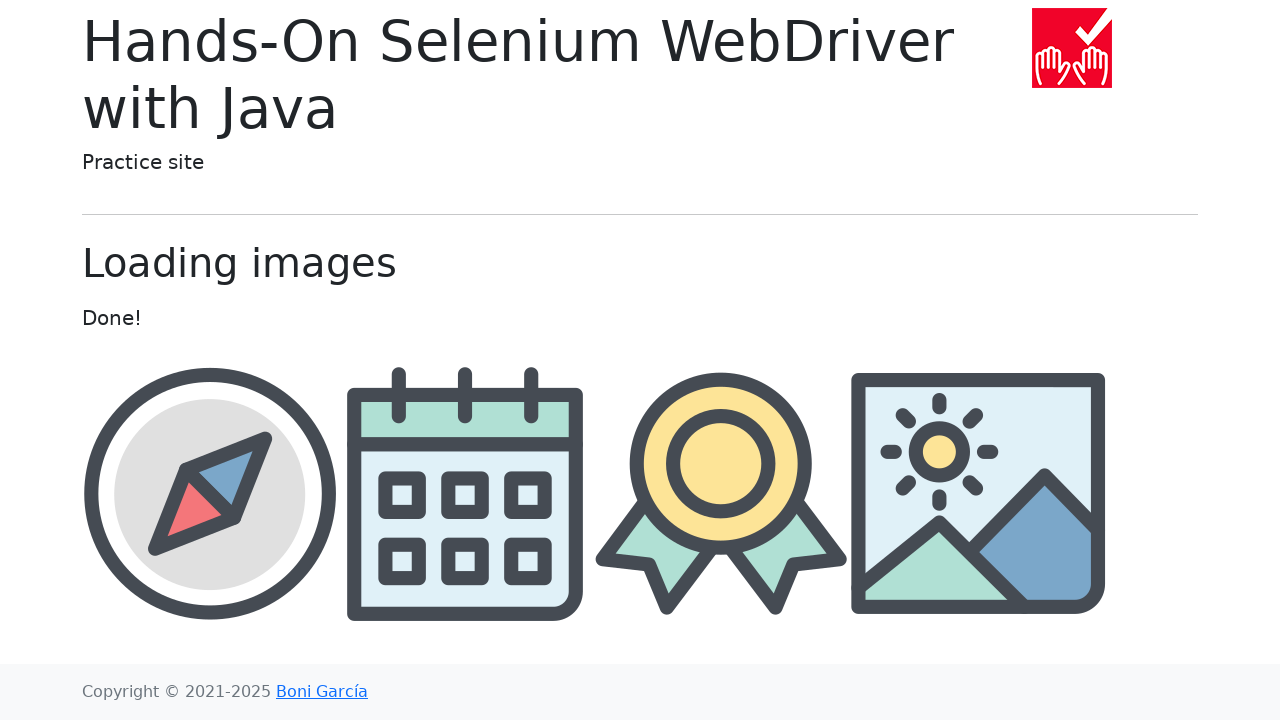